Tests registration form validation by entering a weak password and verifying the alert message that appears

Starting URL: http://automationbykrishna.com/#

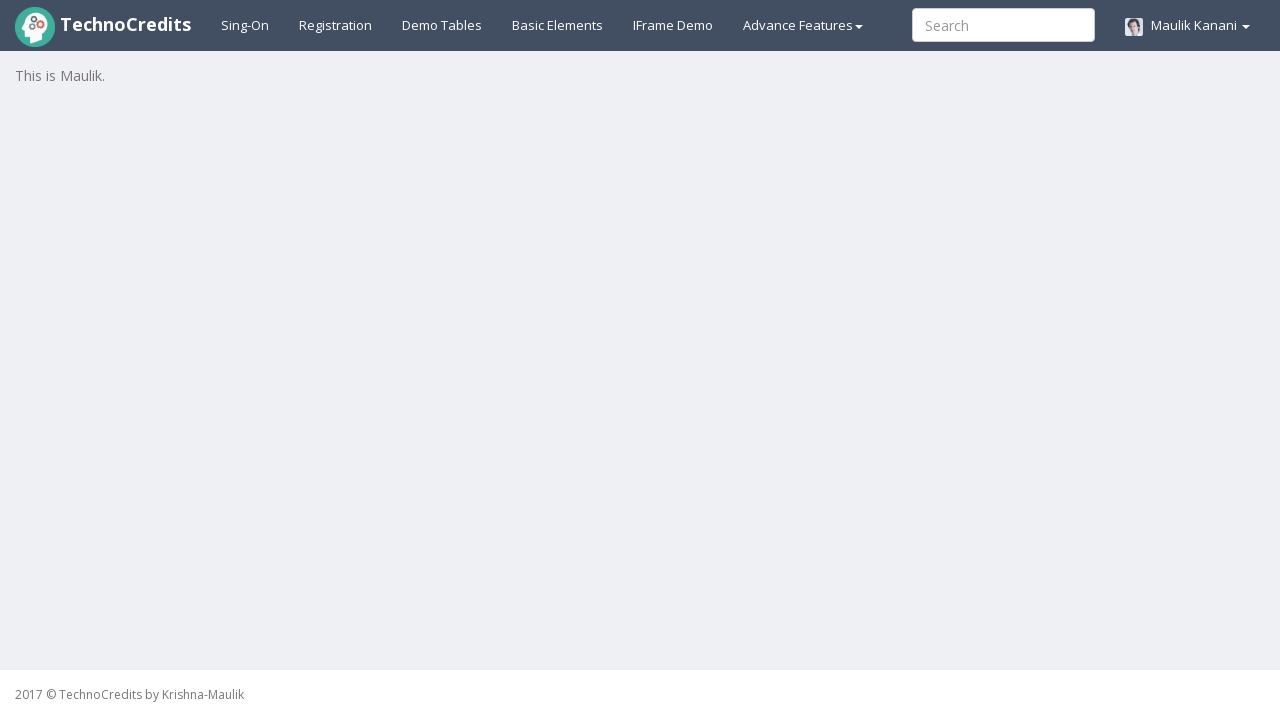

Clicked on Registration button at (336, 25) on #registration2
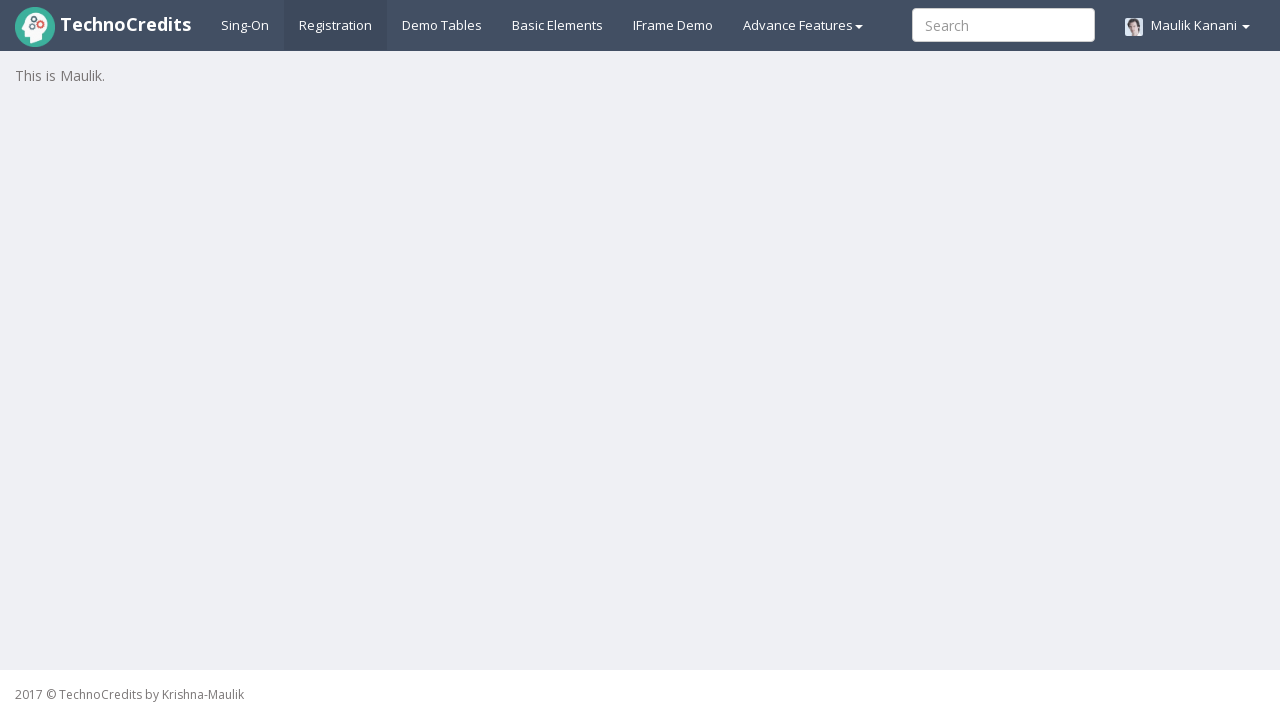

Scrolled down to view registration form
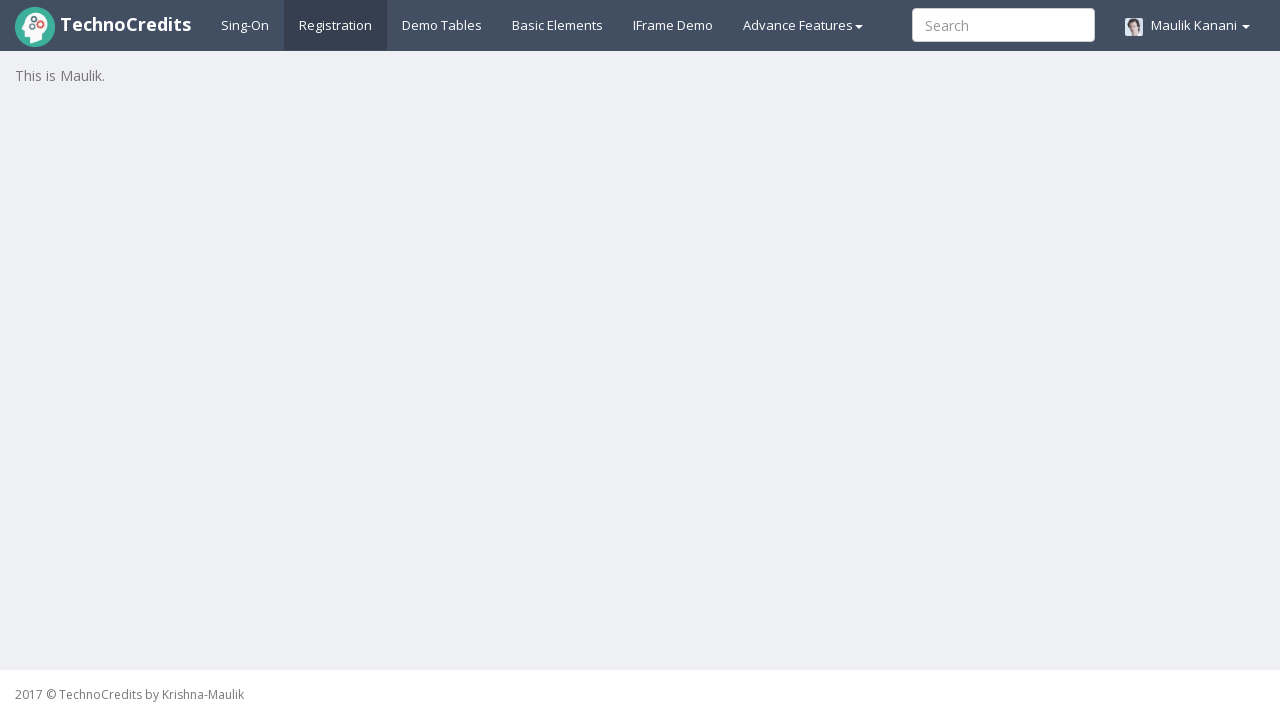

Filled username field with 'Vedika' on //input[@id='unameSignin' and @class='form-control']
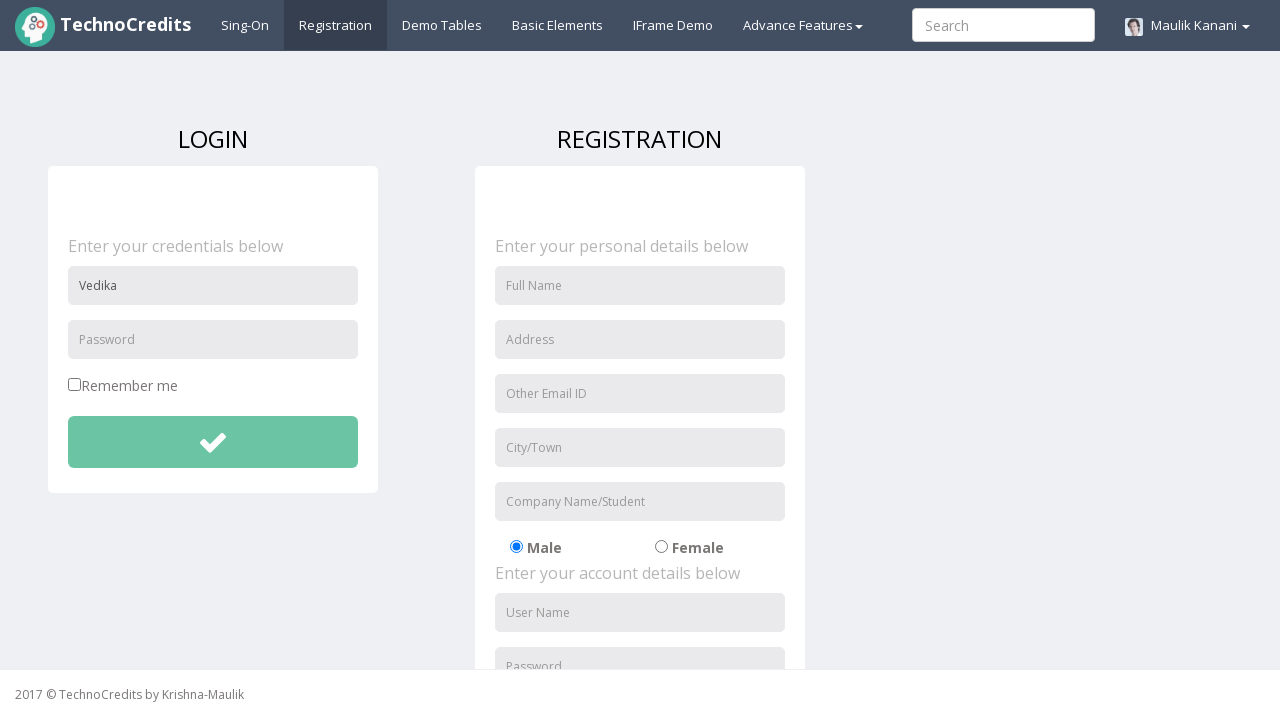

Filled password field with weak password '1234567' on #pwdSignin
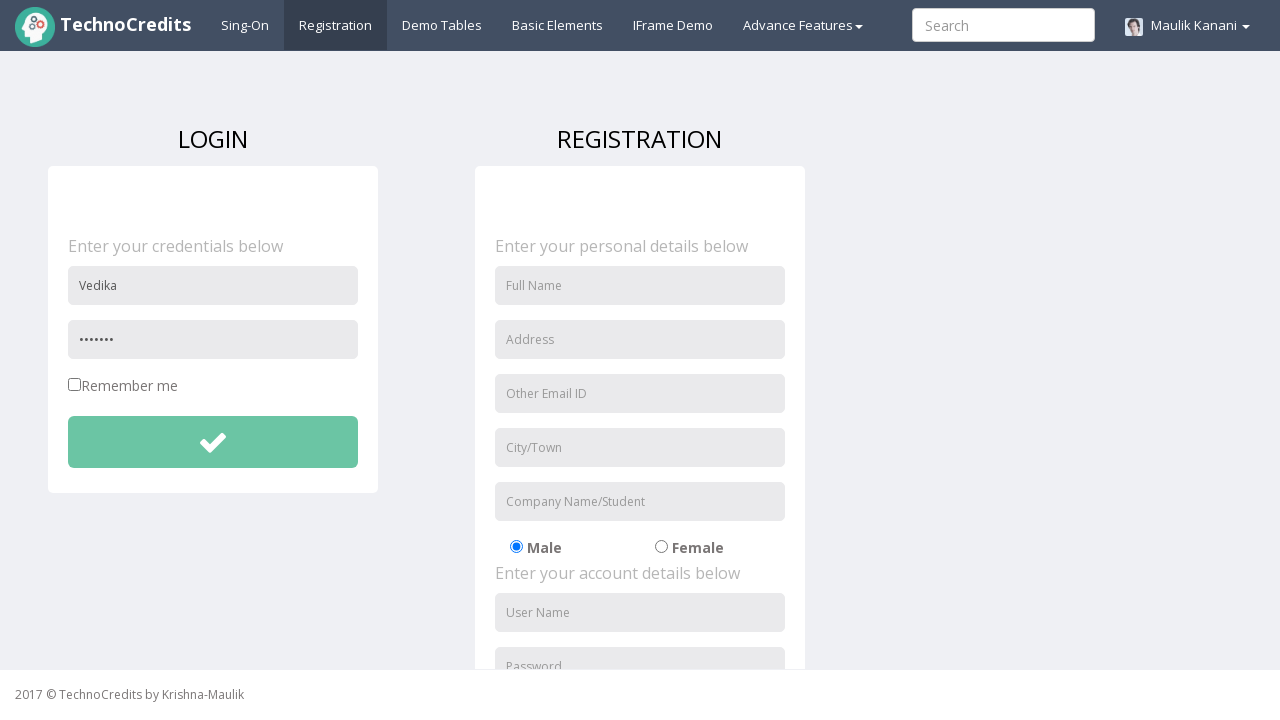

Clicked submit button to submit registration form at (213, 442) on #btnsubmitdetails
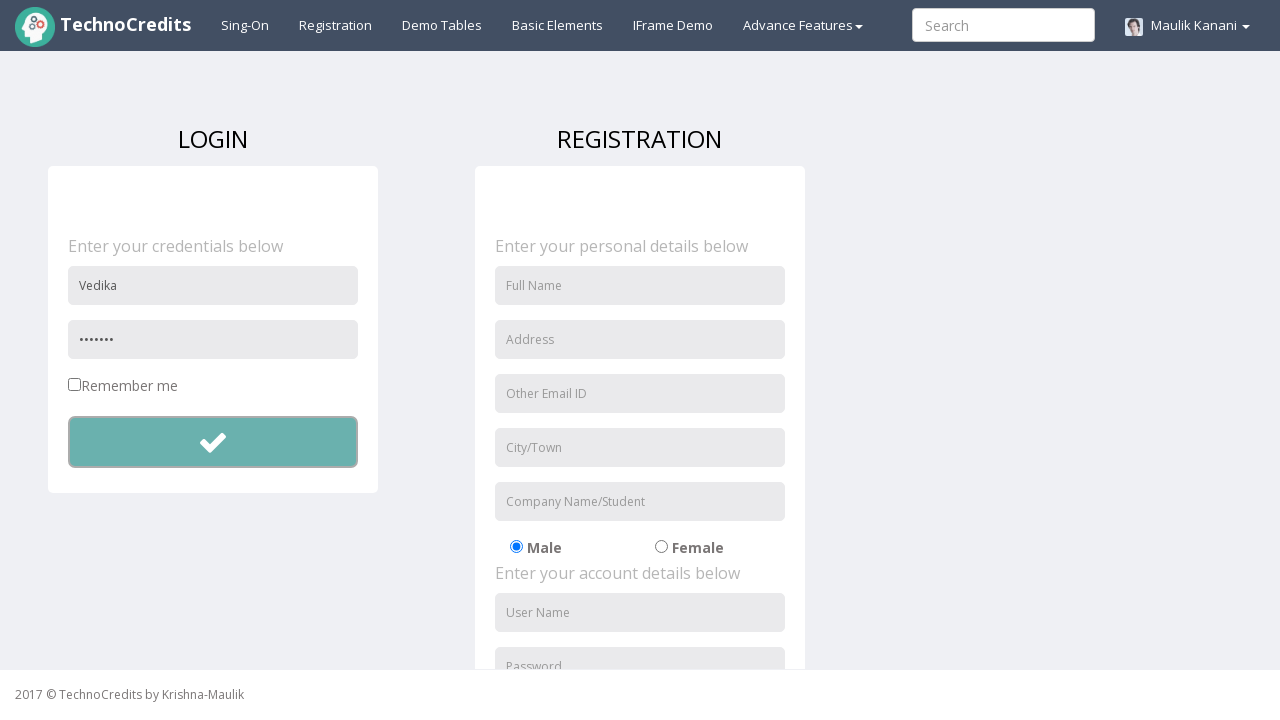

Set up dialog handler to accept alerts
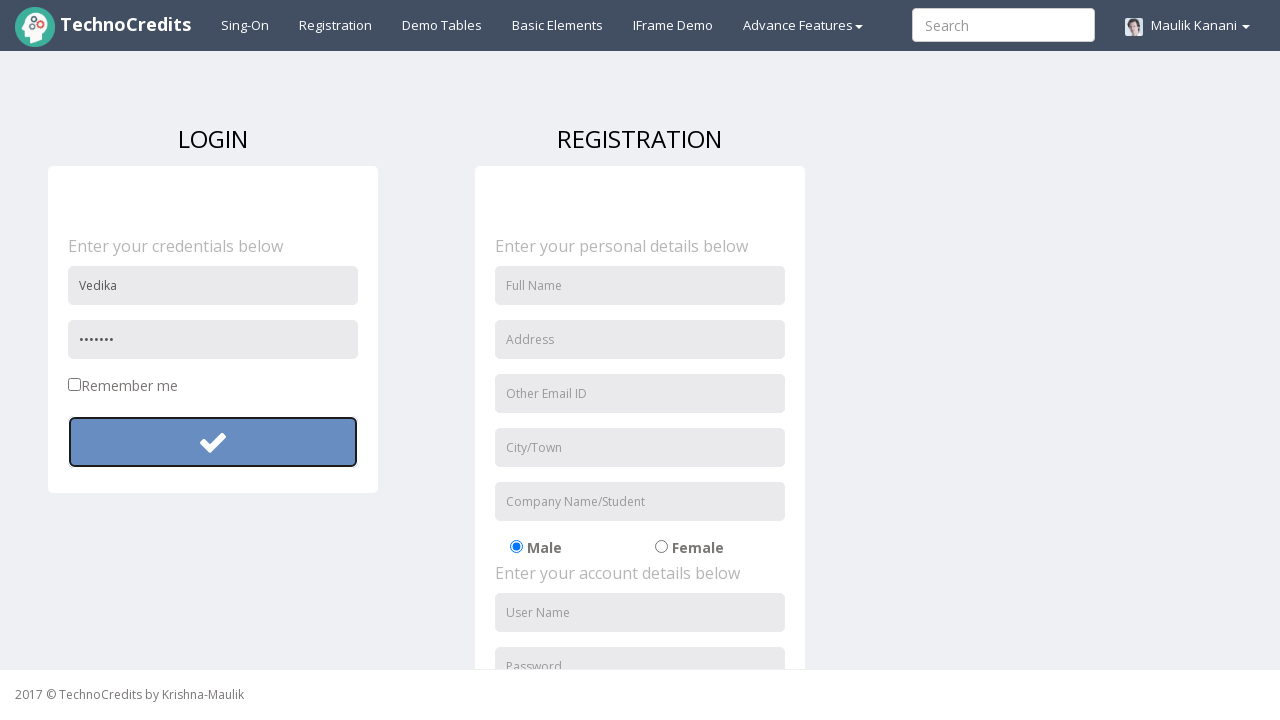

Clicked submit button and waited for validation alert at (213, 442) on #btnsubmitdetails
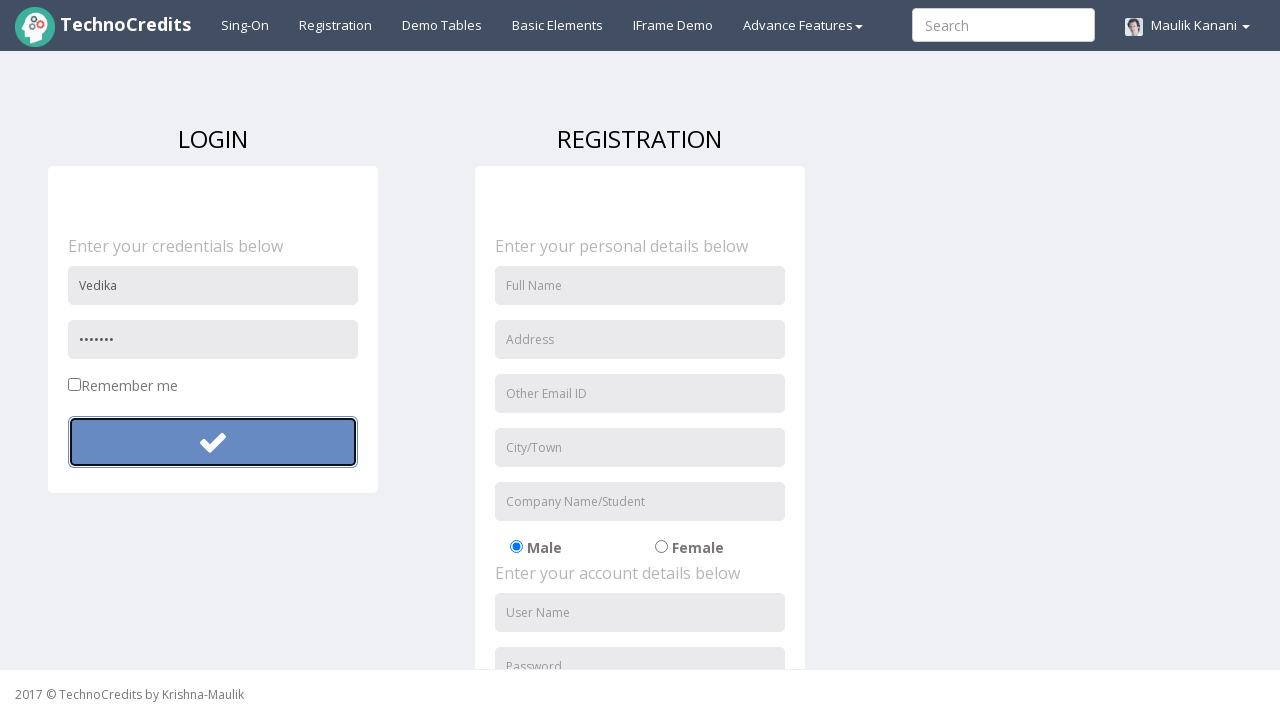

Captured alert message: 'Failed! please enter strong password'
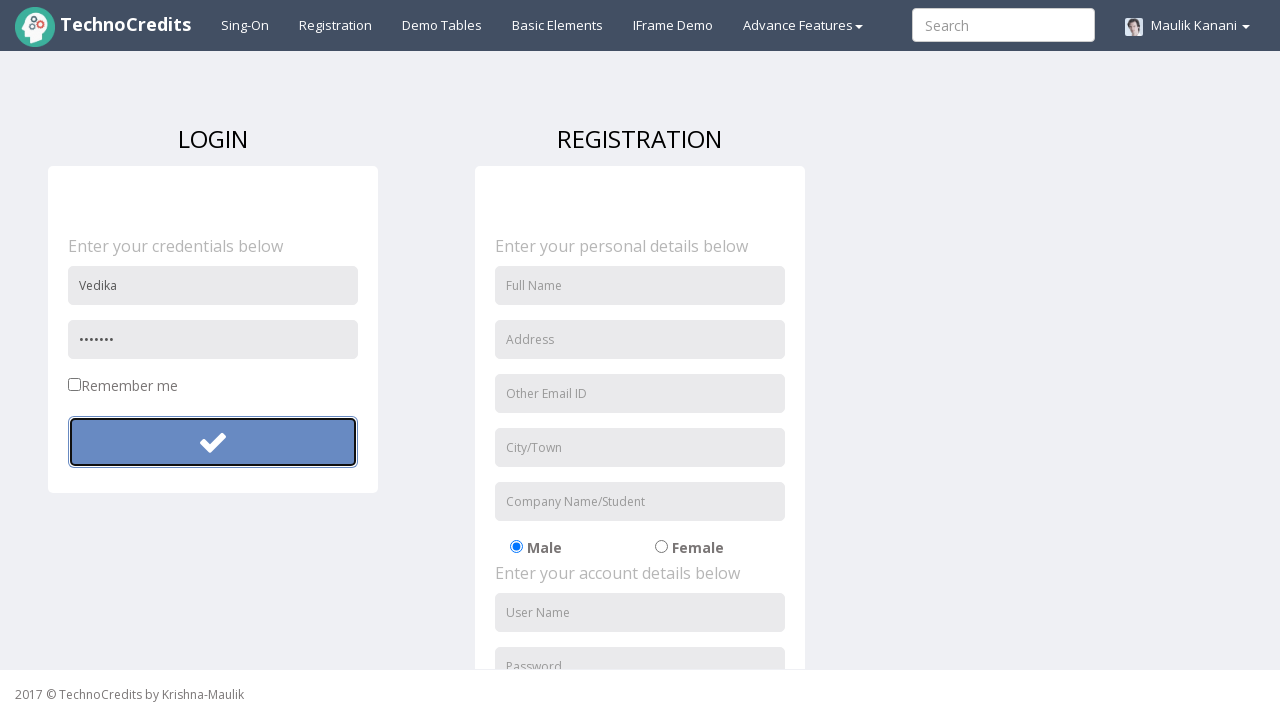

Alert message validated - weak password rejected as expected
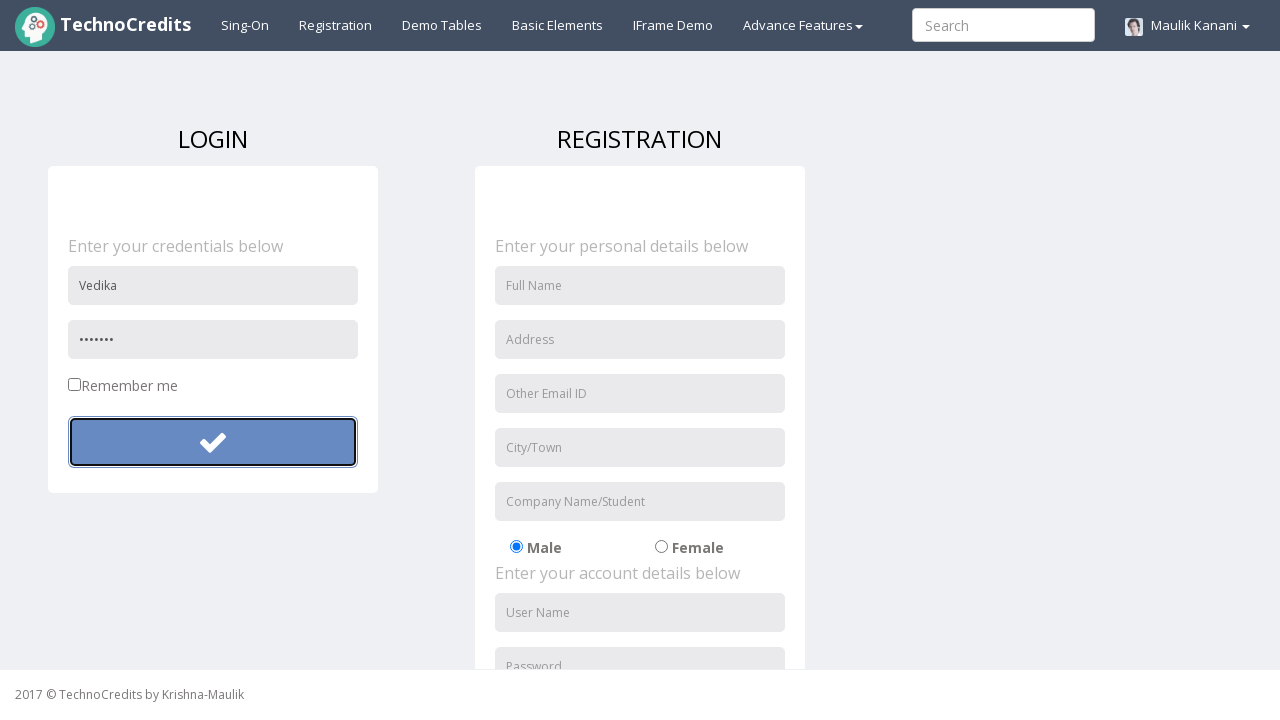

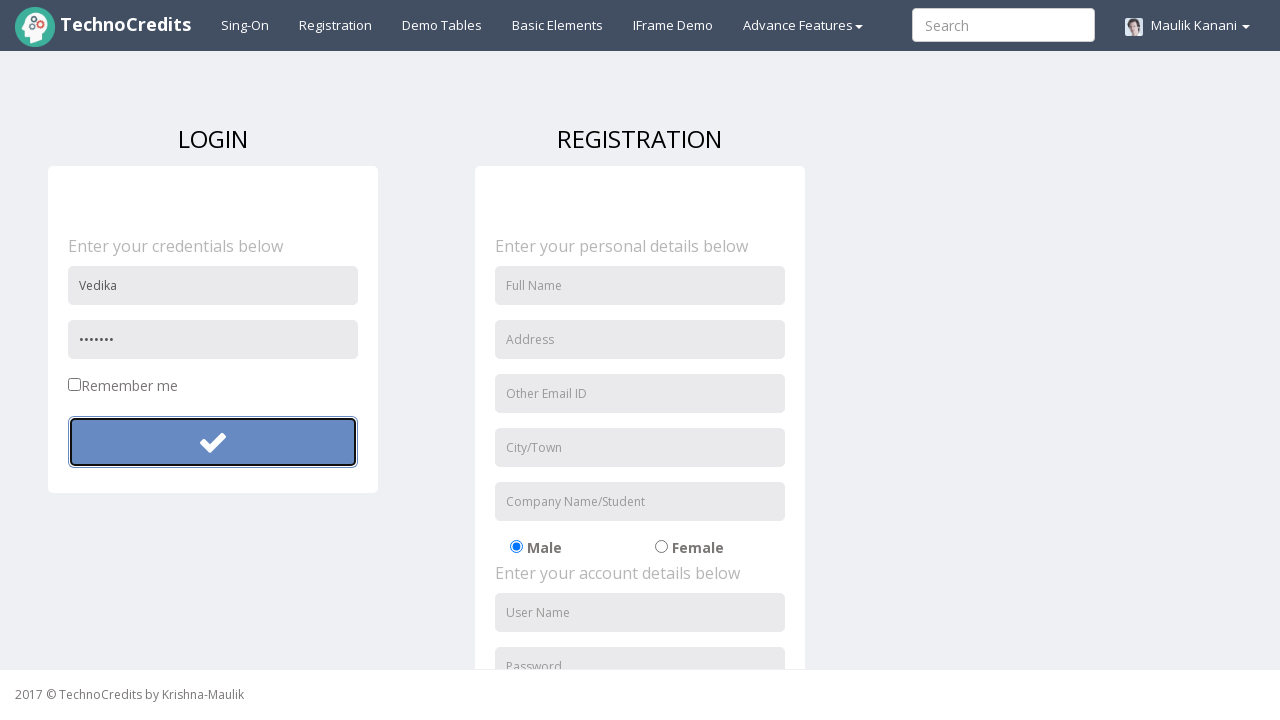